Tests username field with a single lowercase character

Starting URL: https://buggy.justtestit.org/register

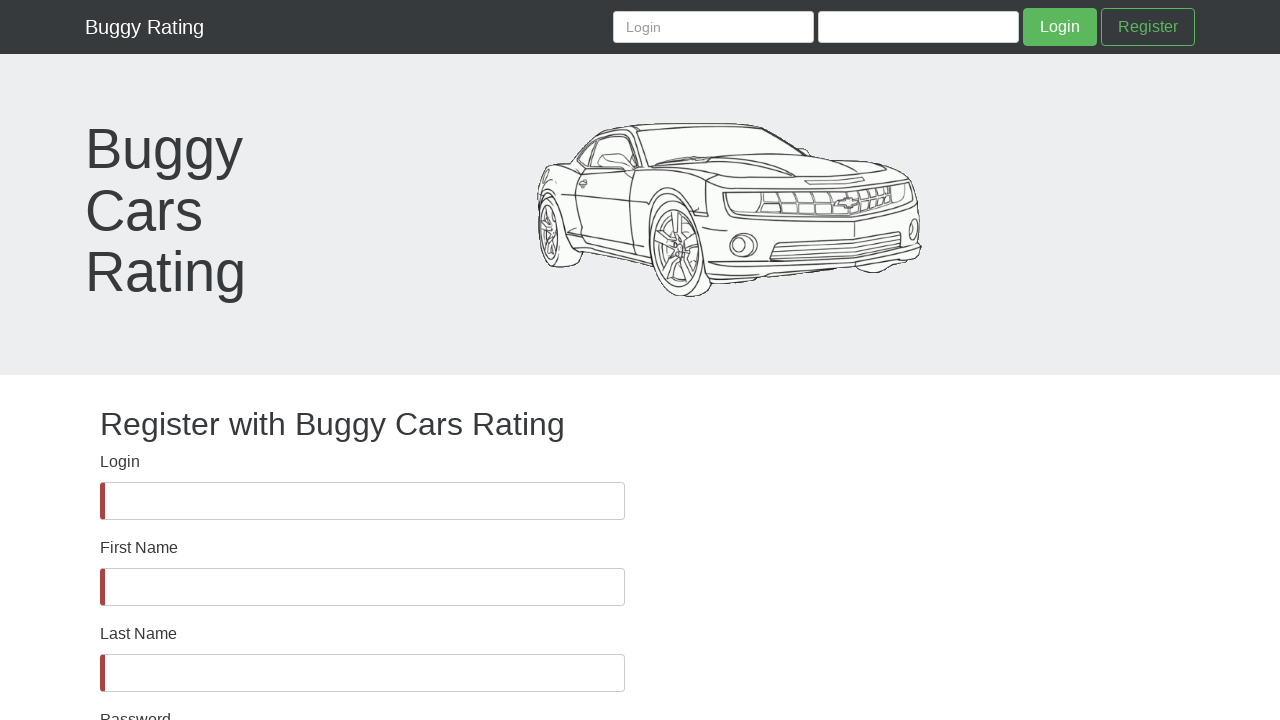

Username field became visible
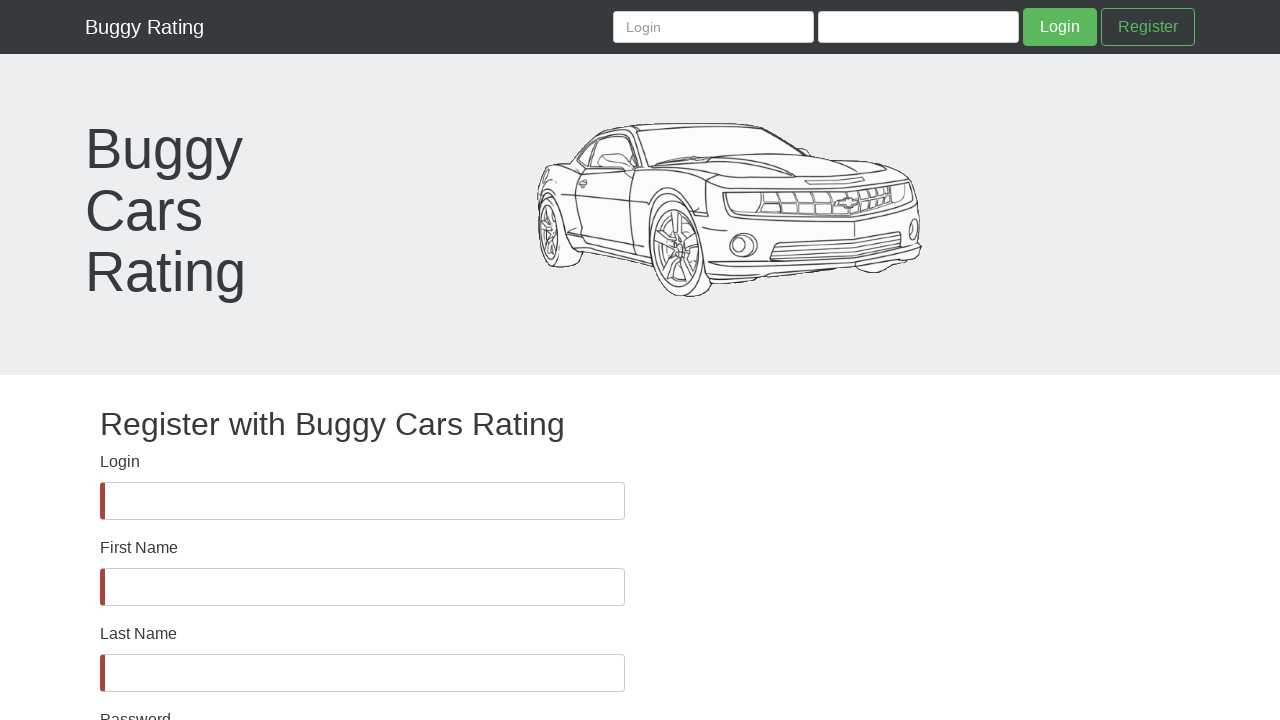

Filled username field with single lowercase character 'd' on #username
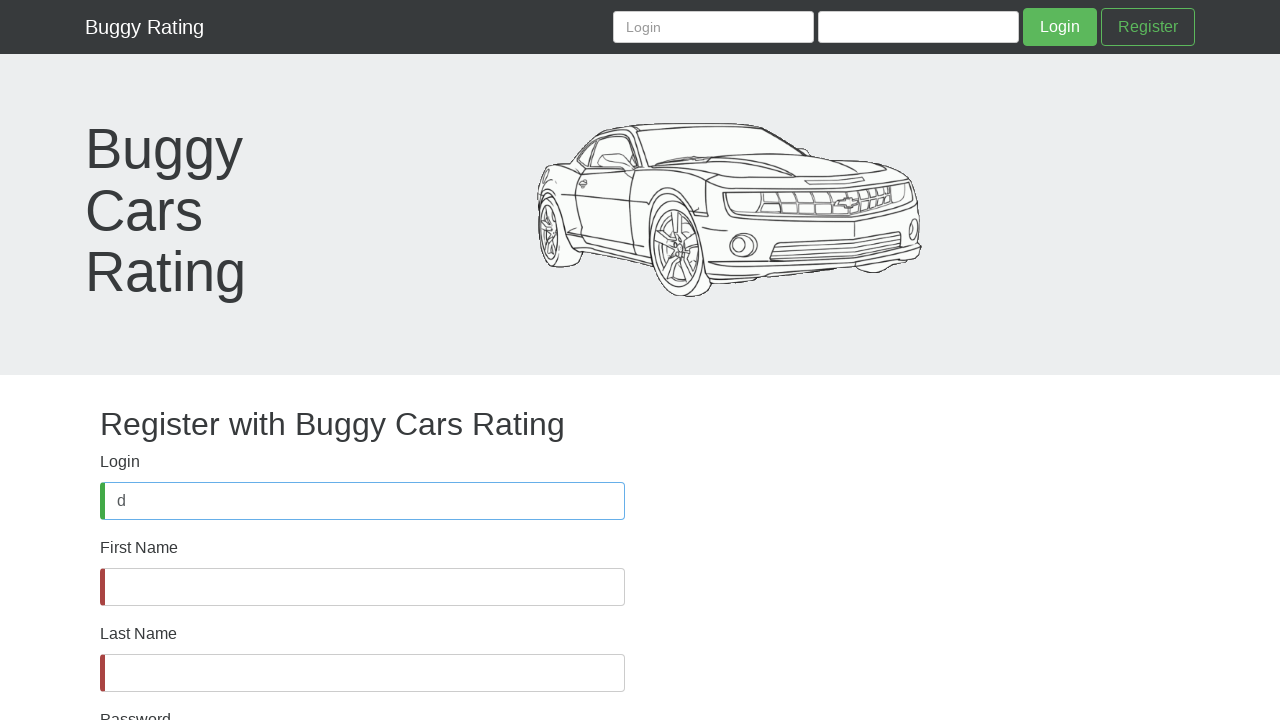

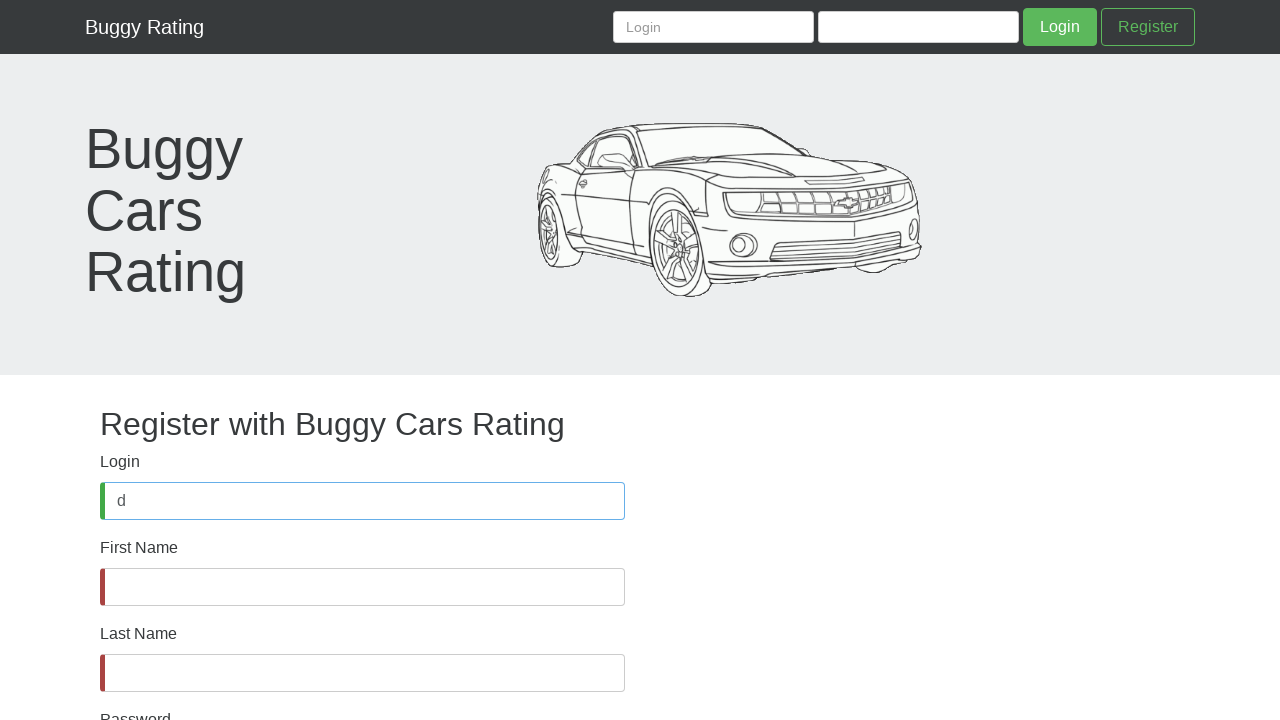